Tests various checkbox interactions including basic checkbox selection, notification checkbox, tri-state checkbox, toggle switch, and multi-select checkboxes on a demo page

Starting URL: https://www.leafground.com/checkbox.xhtml

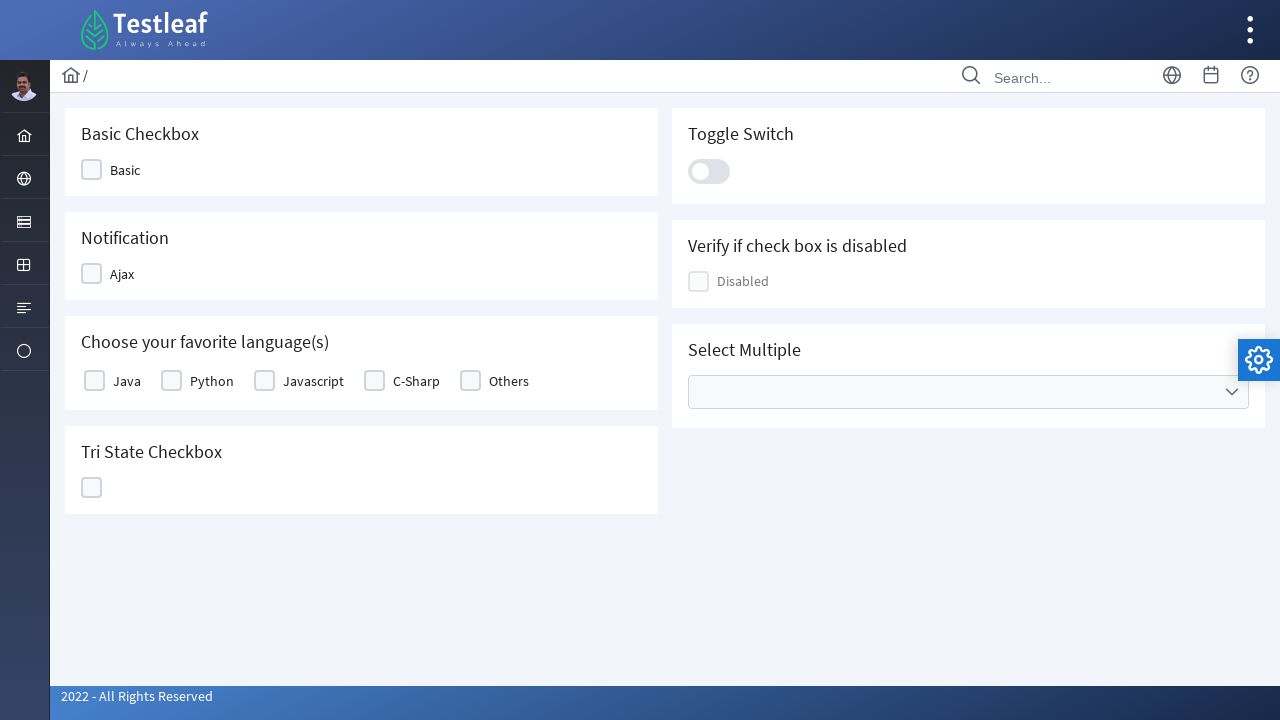

Clicked Basic checkbox at (125, 170) on xpath=//span[text()='Basic']
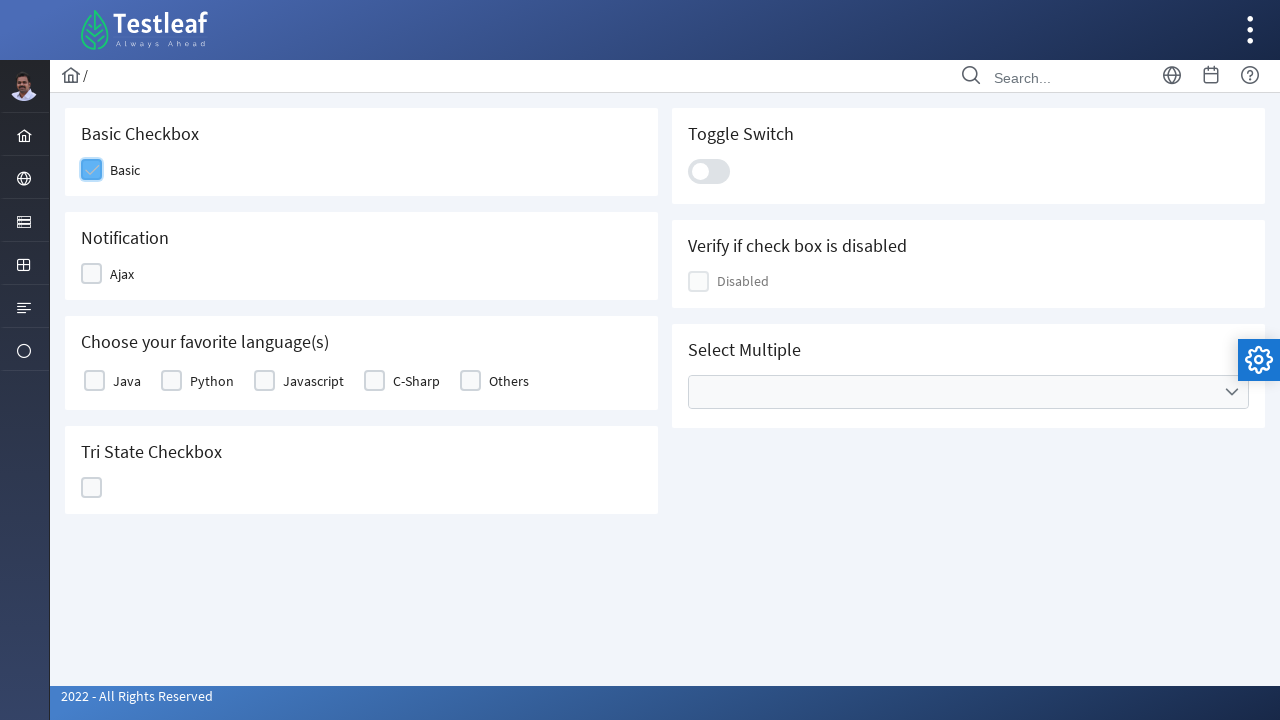

Clicked Notification/Ajax checkbox at (122, 274) on xpath=//span[text()='Ajax']
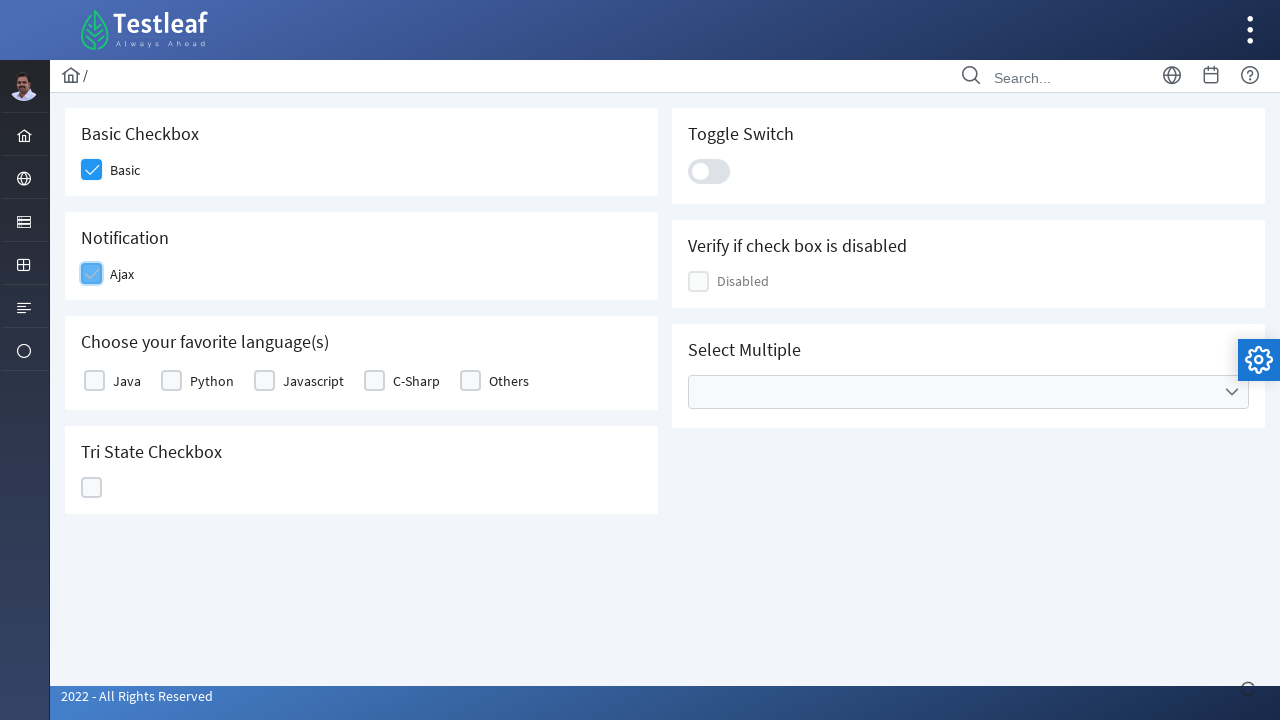

Selected Javascript as favorite language at (314, 381) on xpath=//label[text()='Javascript']
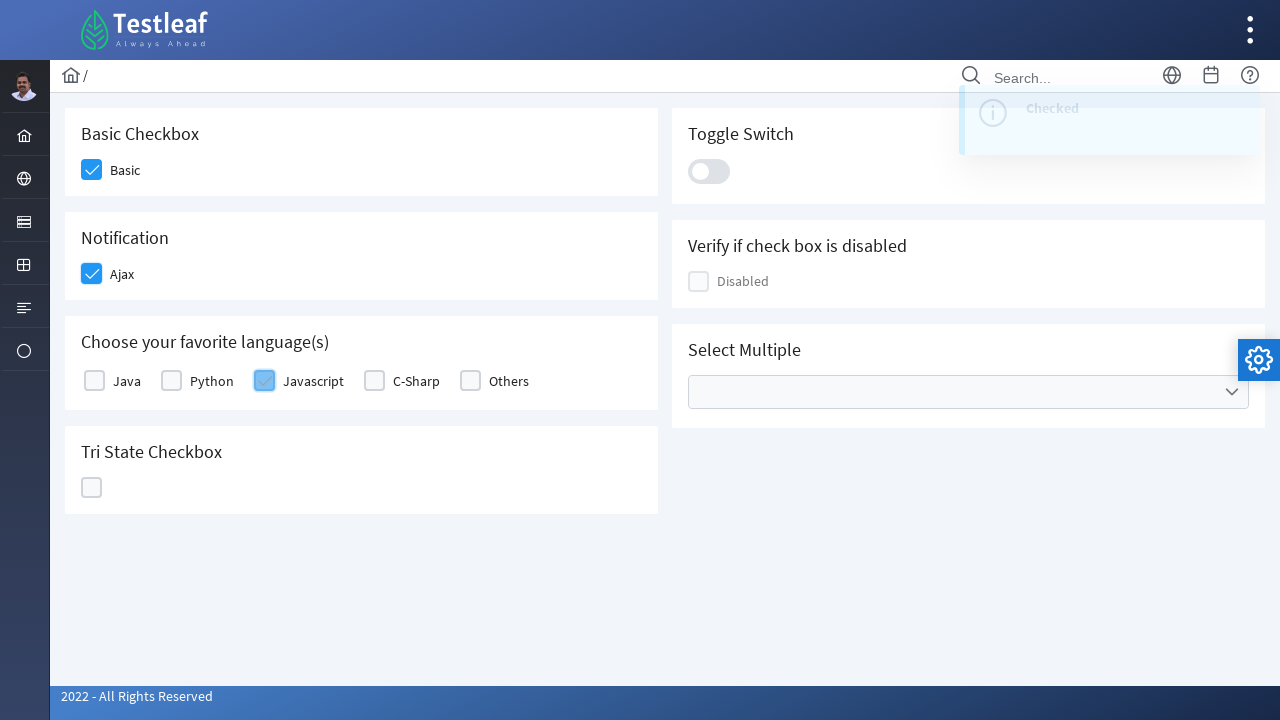

Clicked tri-state checkbox at (92, 488) on xpath=//div[@class='col-12']/div[@id='j_idt87:ajaxTriState']
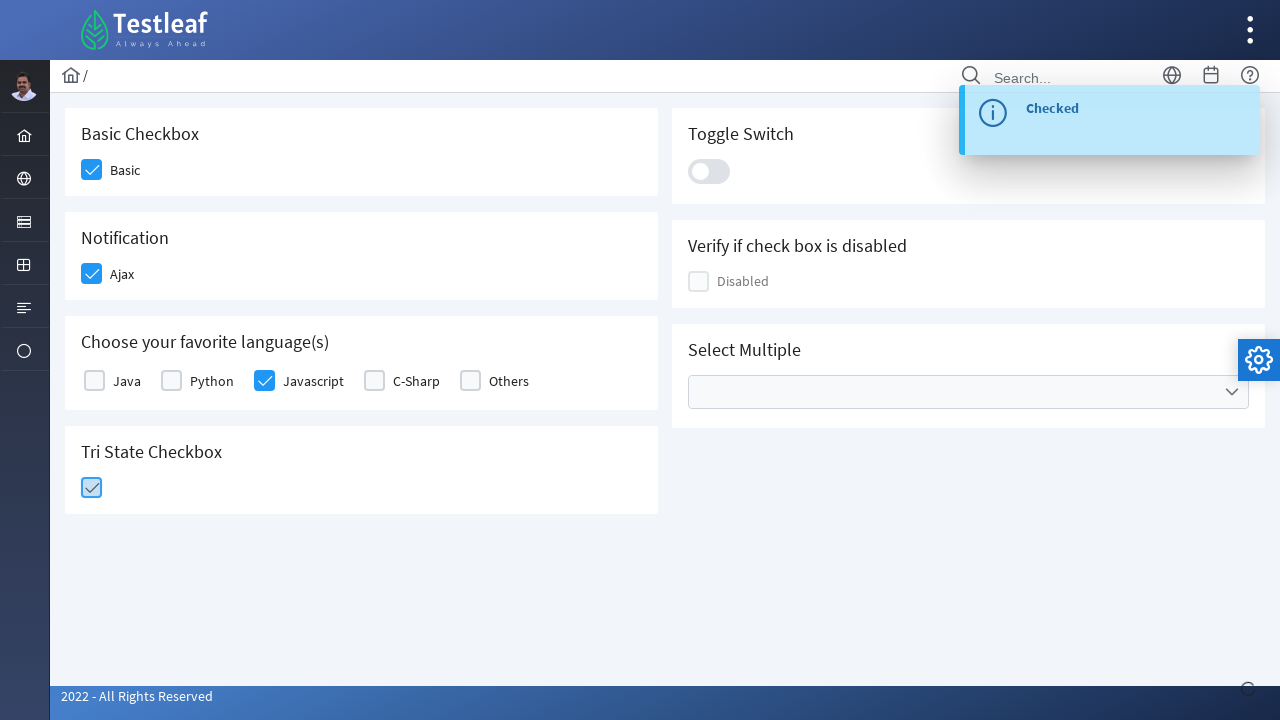

Clicked toggle switch at (709, 171) on xpath=//div[@class='ui-toggleswitch-slider']
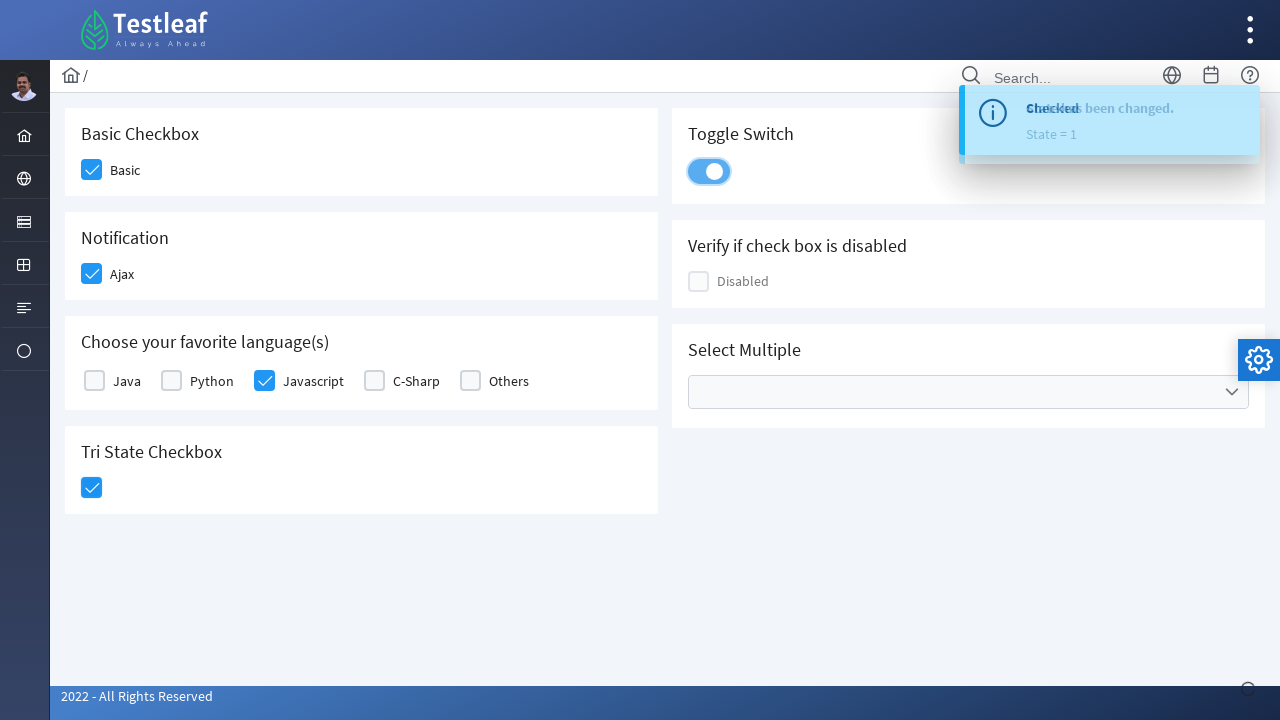

Opened multi-select dropdown at (1232, 392) on xpath=//div[@class='ui-selectcheckboxmenu-trigger ui-state-default ui-corner-rig
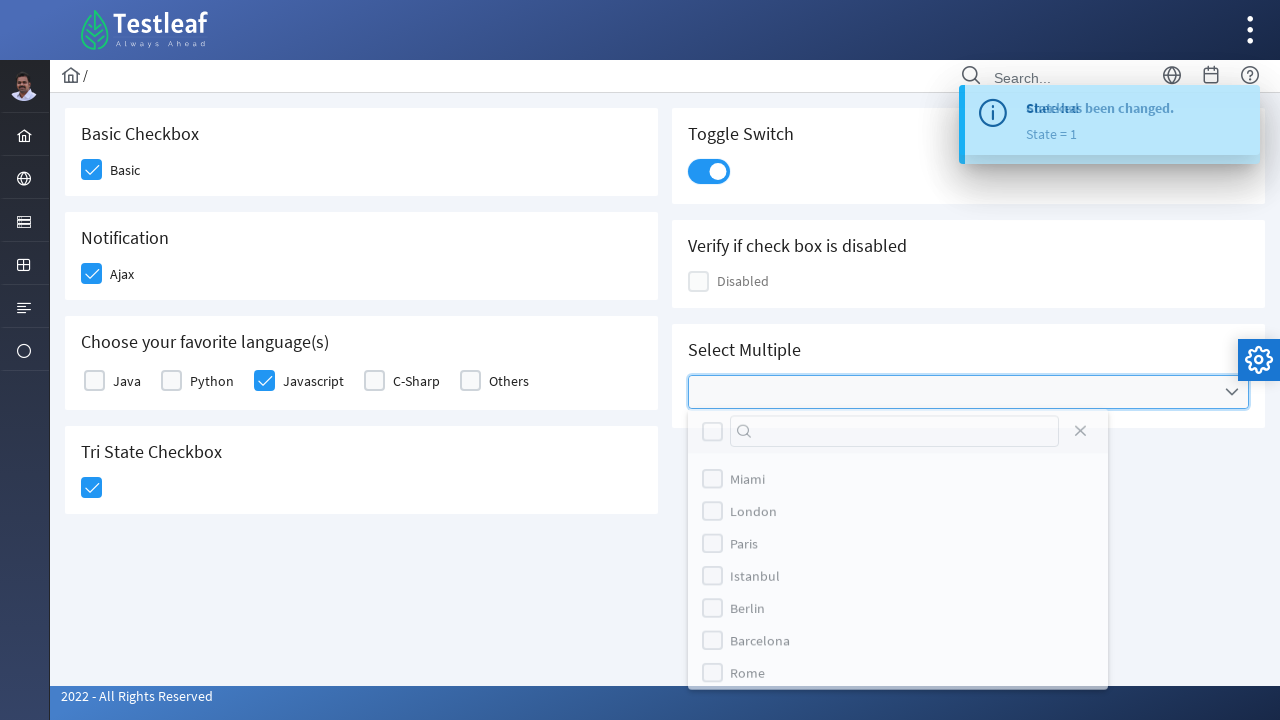

Selected Paris option from multi-select dropdown at (744, 554) on xpath=(//label[text()='Paris'])[2]
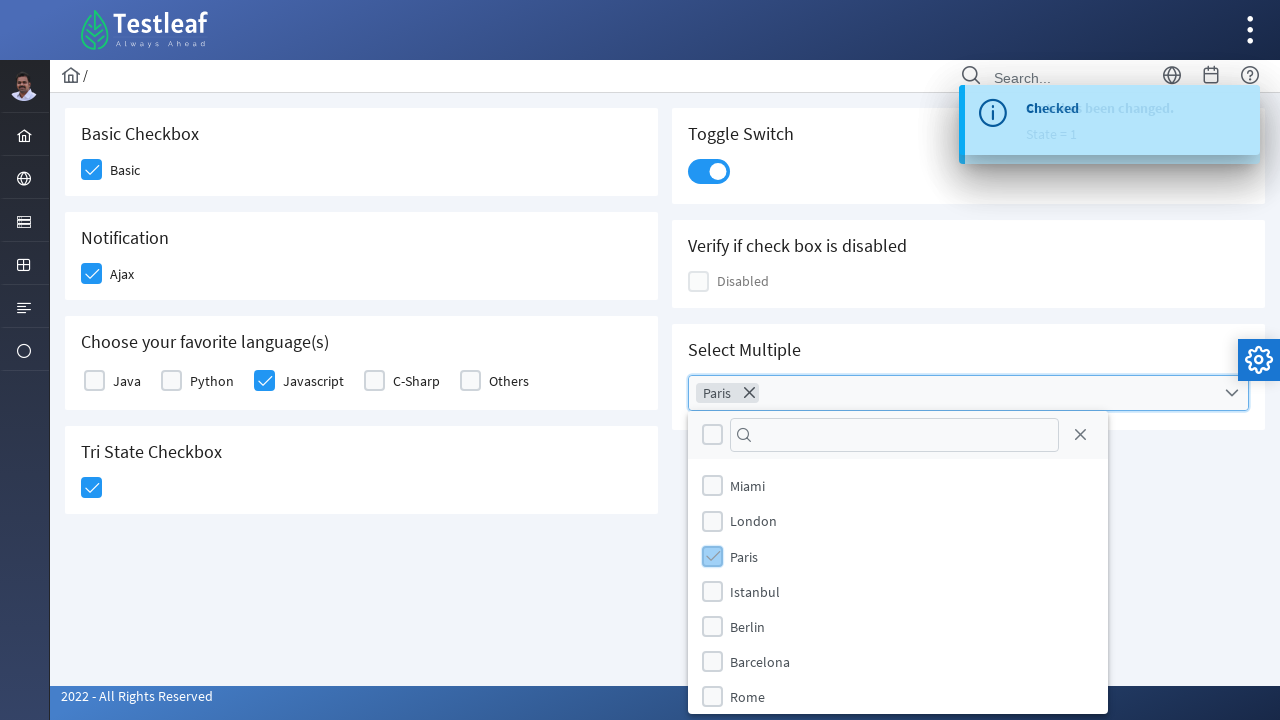

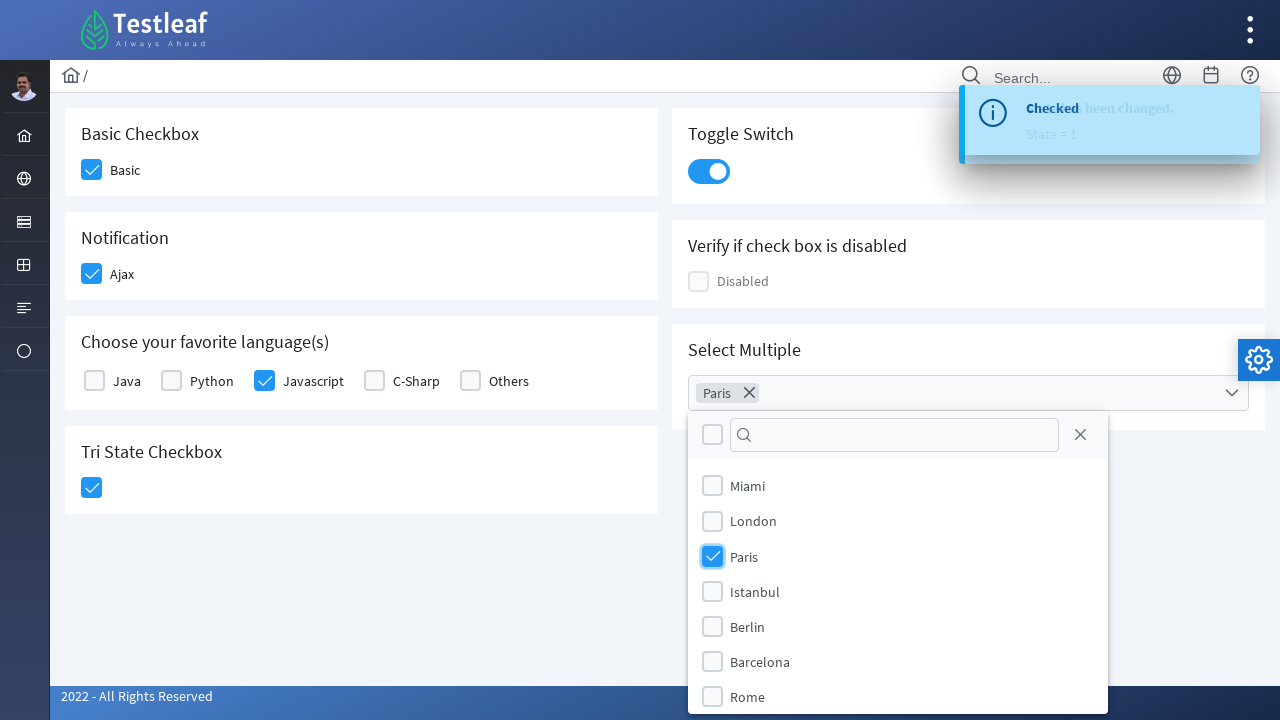